Tests the forgot password flow by navigating to the password recovery page, entering an email address, and submitting the form

Starting URL: https://test.digri.ai/

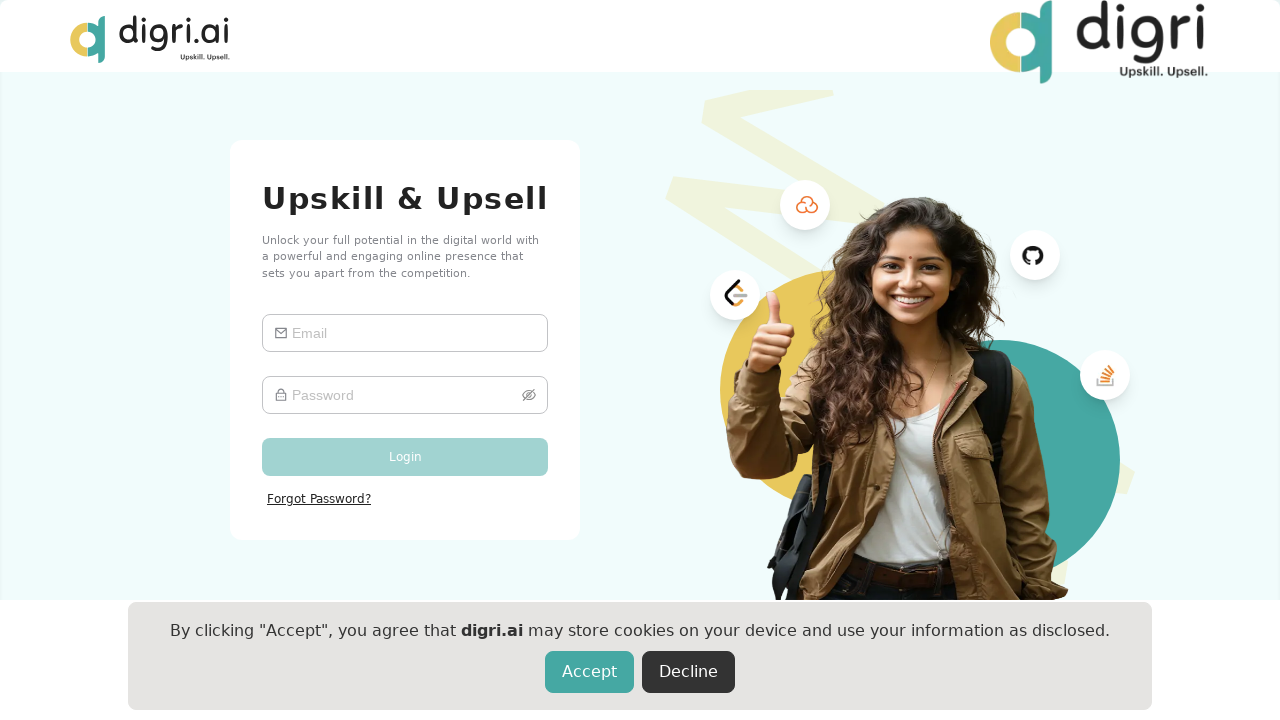

Clicked on 'Forgot Password?' link at (319, 499) on xpath=//a[text()='Forgot Password?']
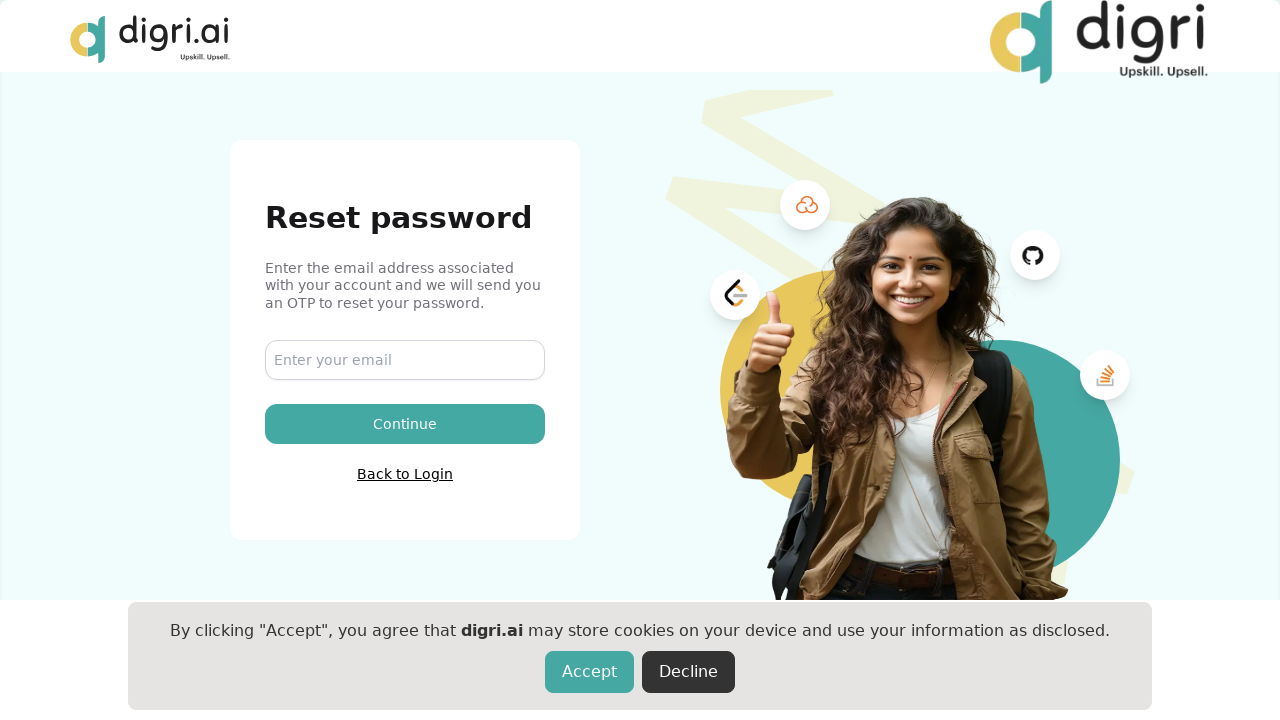

Password recovery page loaded with email field visible
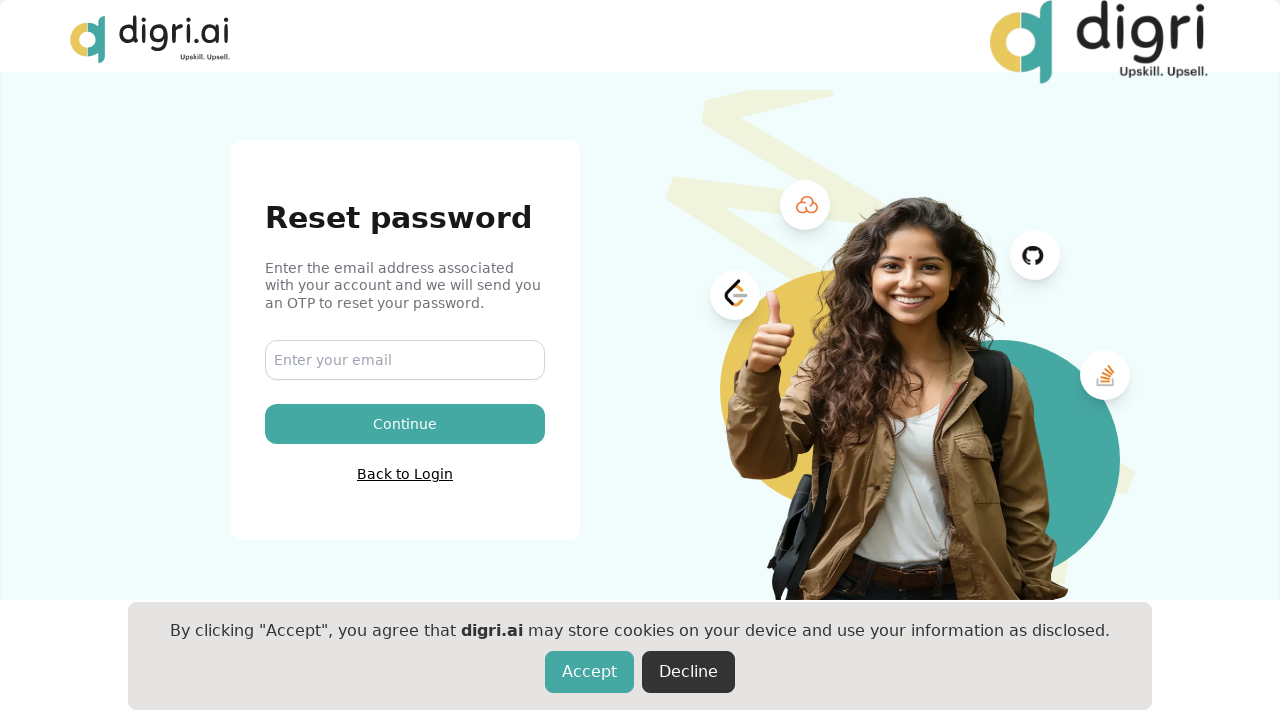

Entered email address 'testuser2024@example.com' in email field on #email
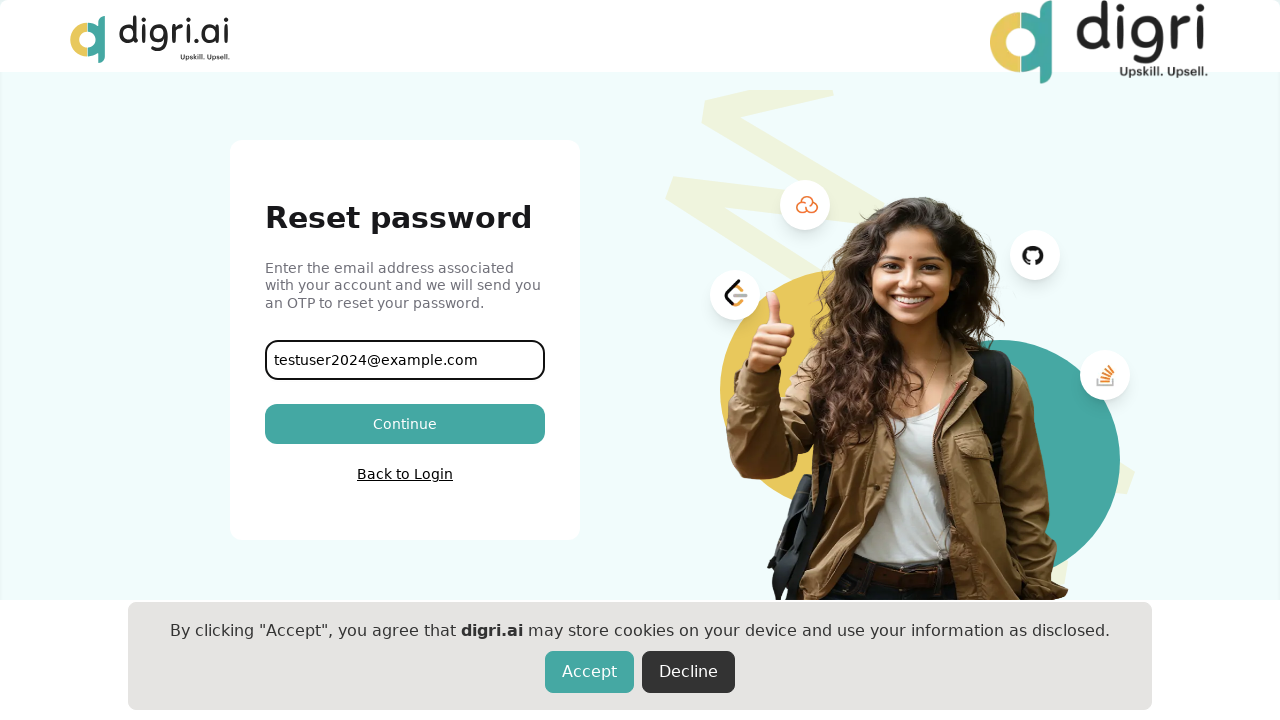

Clicked Continue button to submit password reset request at (405, 424) on xpath=/html/body/main/div/div/div[2]/div/div[1]/div/div[1]/div/div/div[1]/form/b
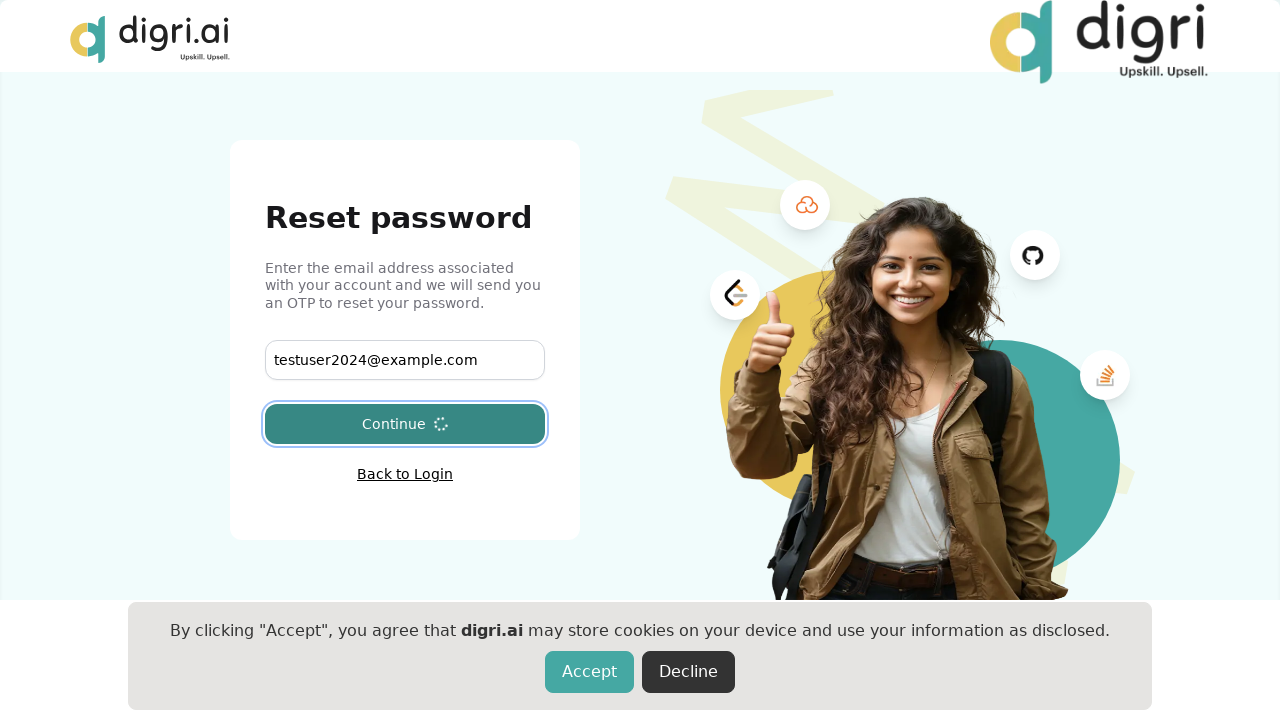

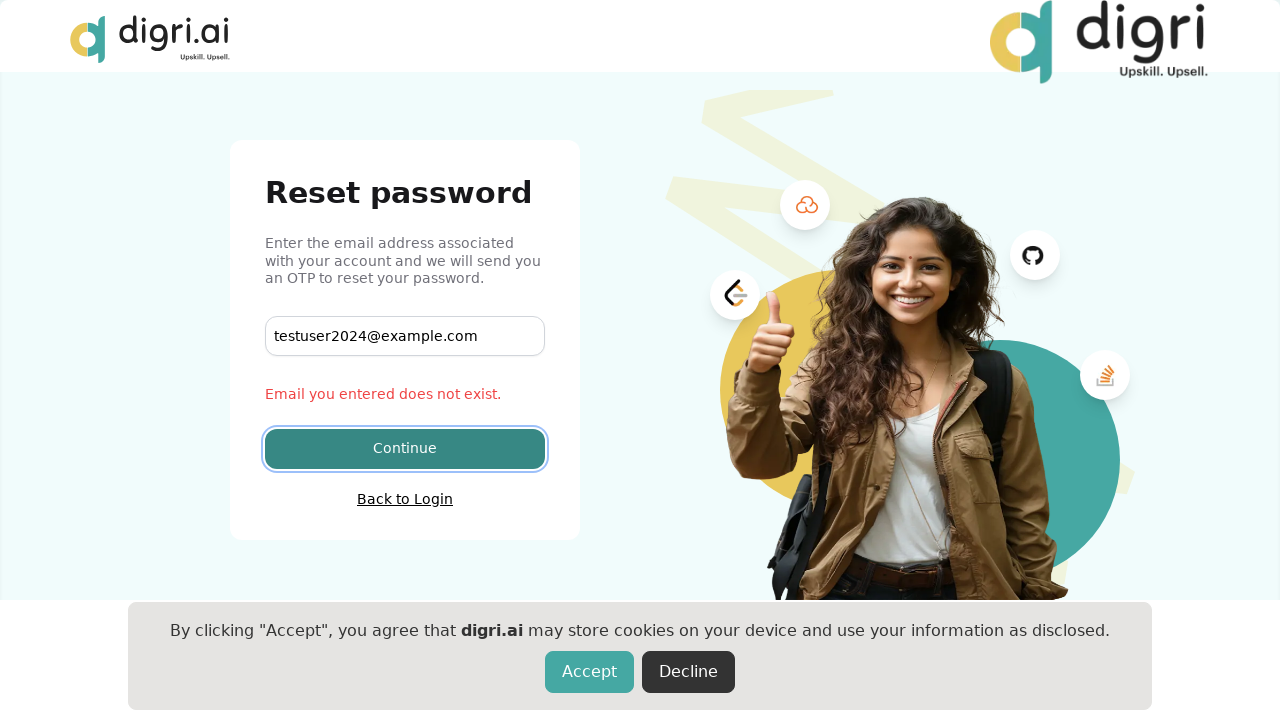